Tests that edits are saved when the edit input loses focus (blur event)

Starting URL: https://demo.playwright.dev/todomvc

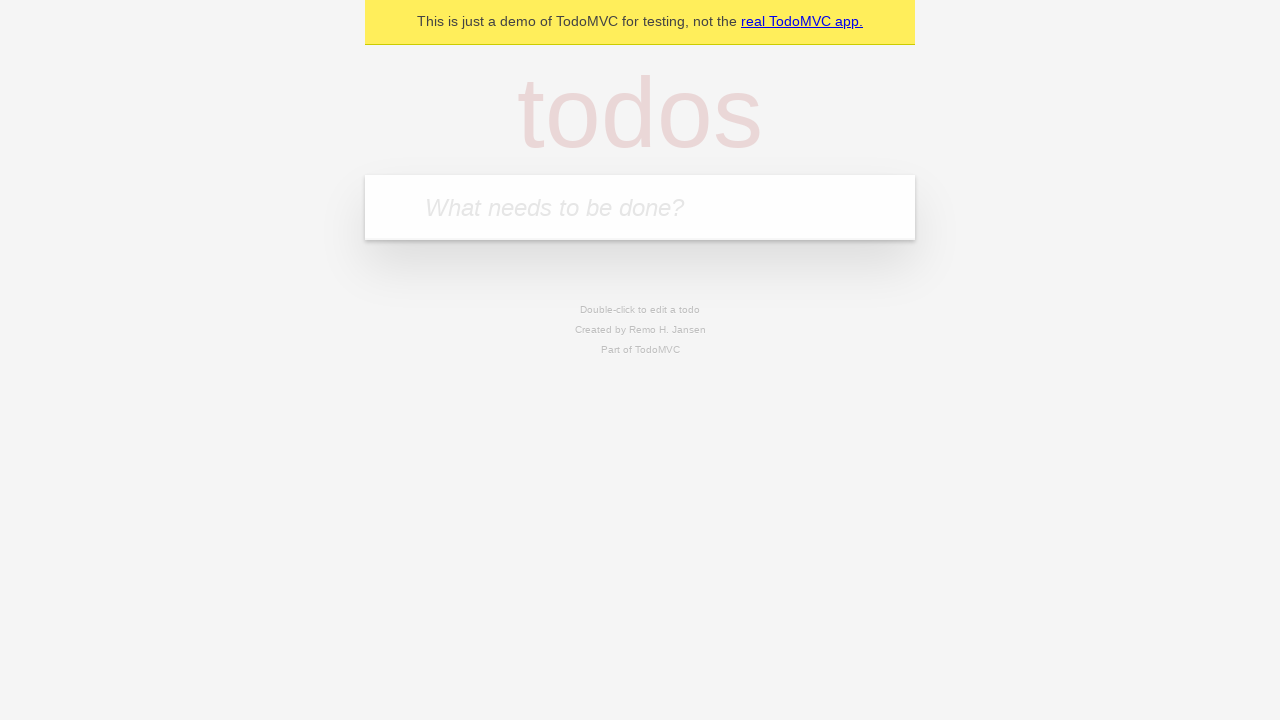

Filled new todo input with 'buy some cheese' on internal:attr=[placeholder="What needs to be done?"i]
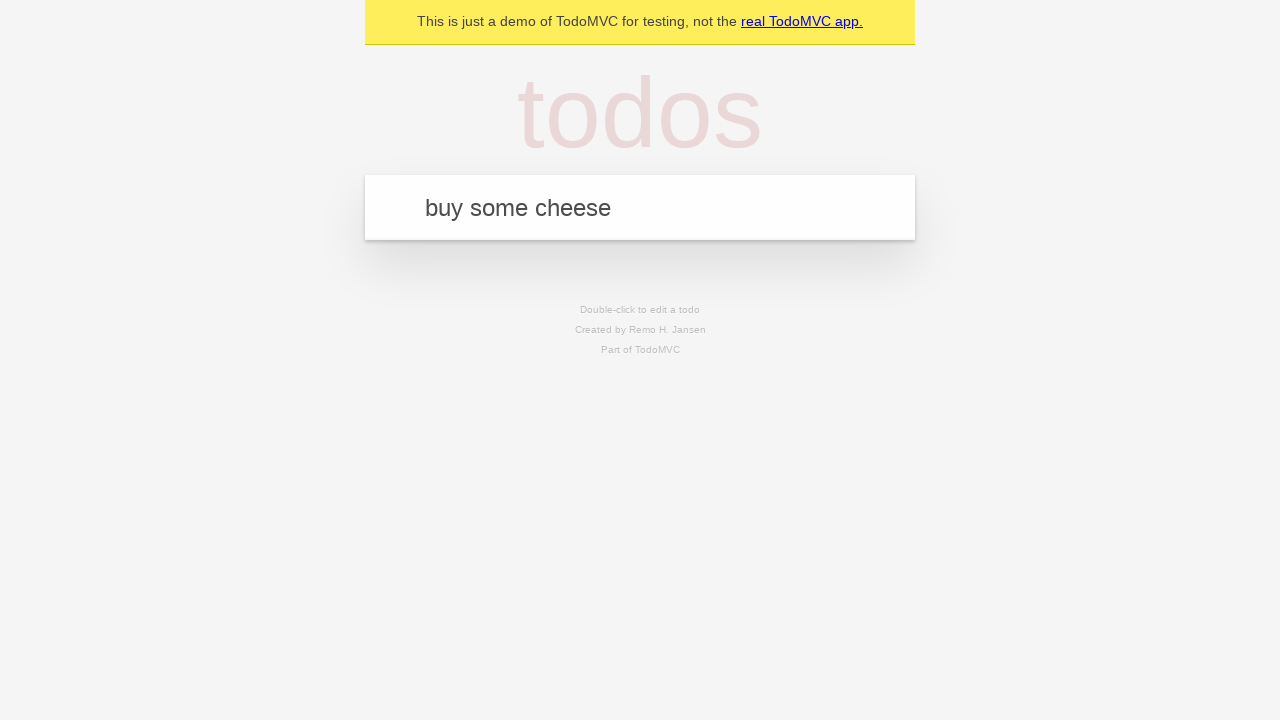

Pressed Enter to create todo 'buy some cheese' on internal:attr=[placeholder="What needs to be done?"i]
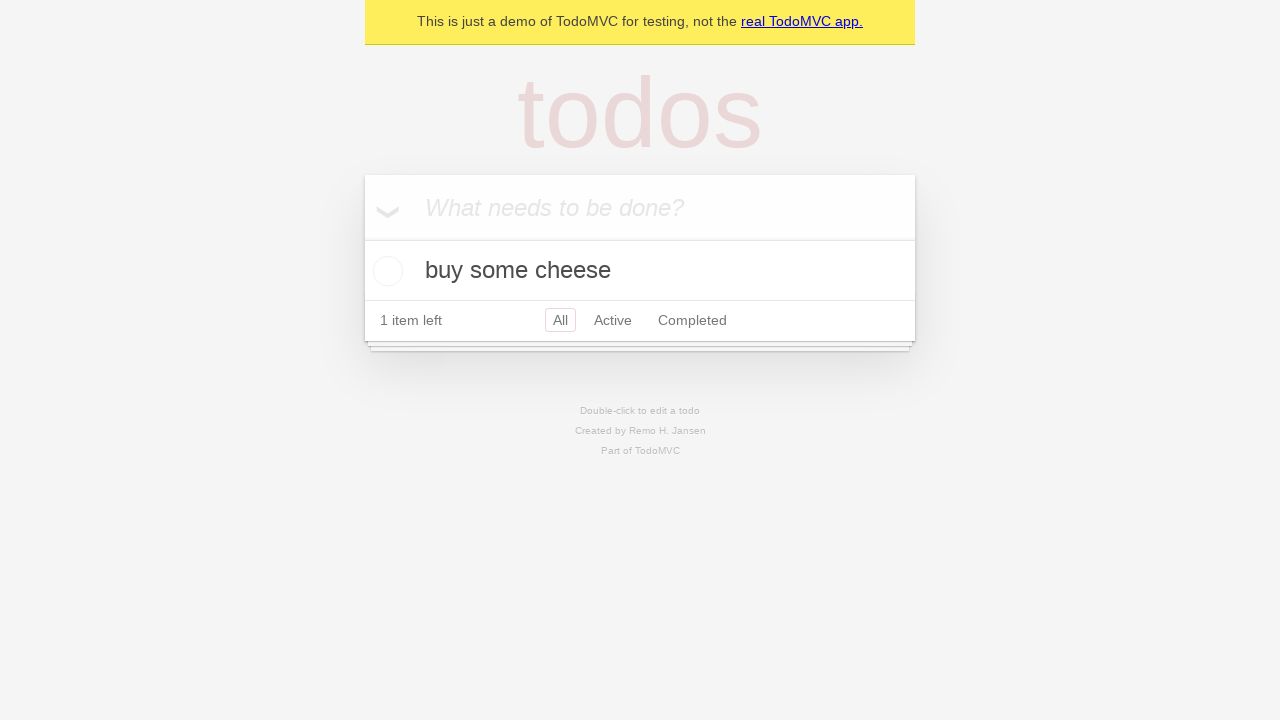

Filled new todo input with 'feed the cat' on internal:attr=[placeholder="What needs to be done?"i]
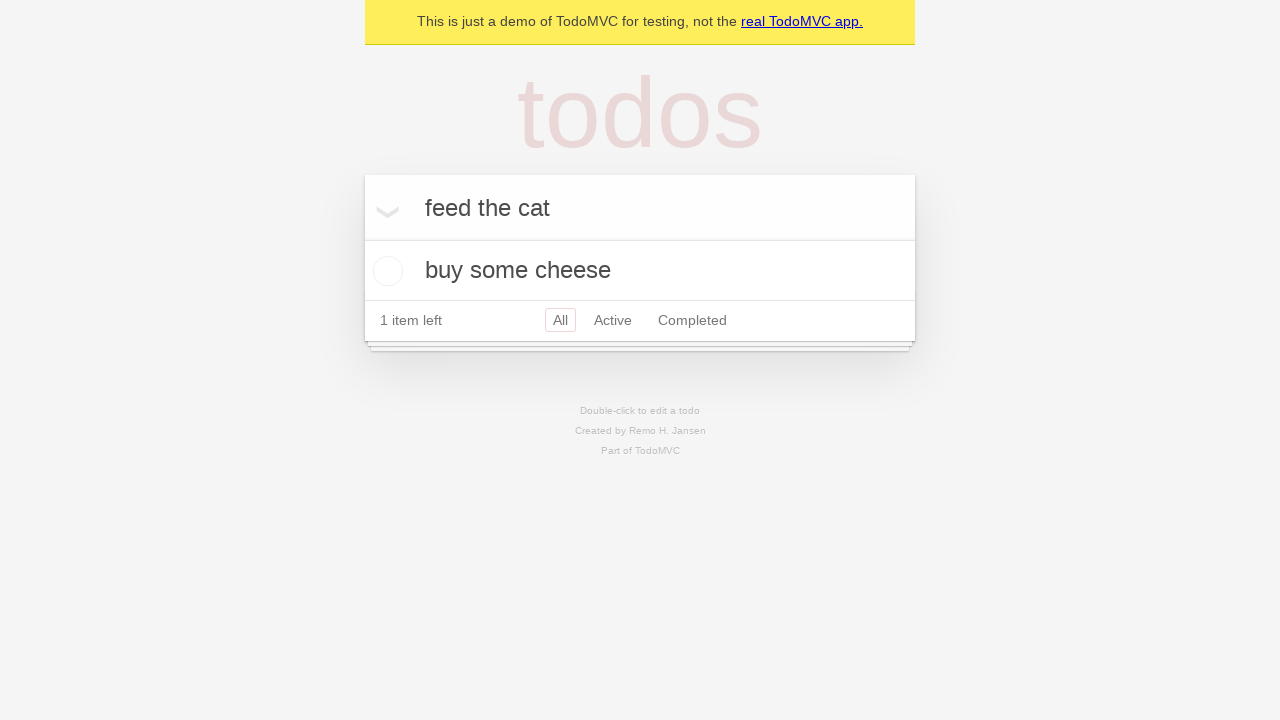

Pressed Enter to create todo 'feed the cat' on internal:attr=[placeholder="What needs to be done?"i]
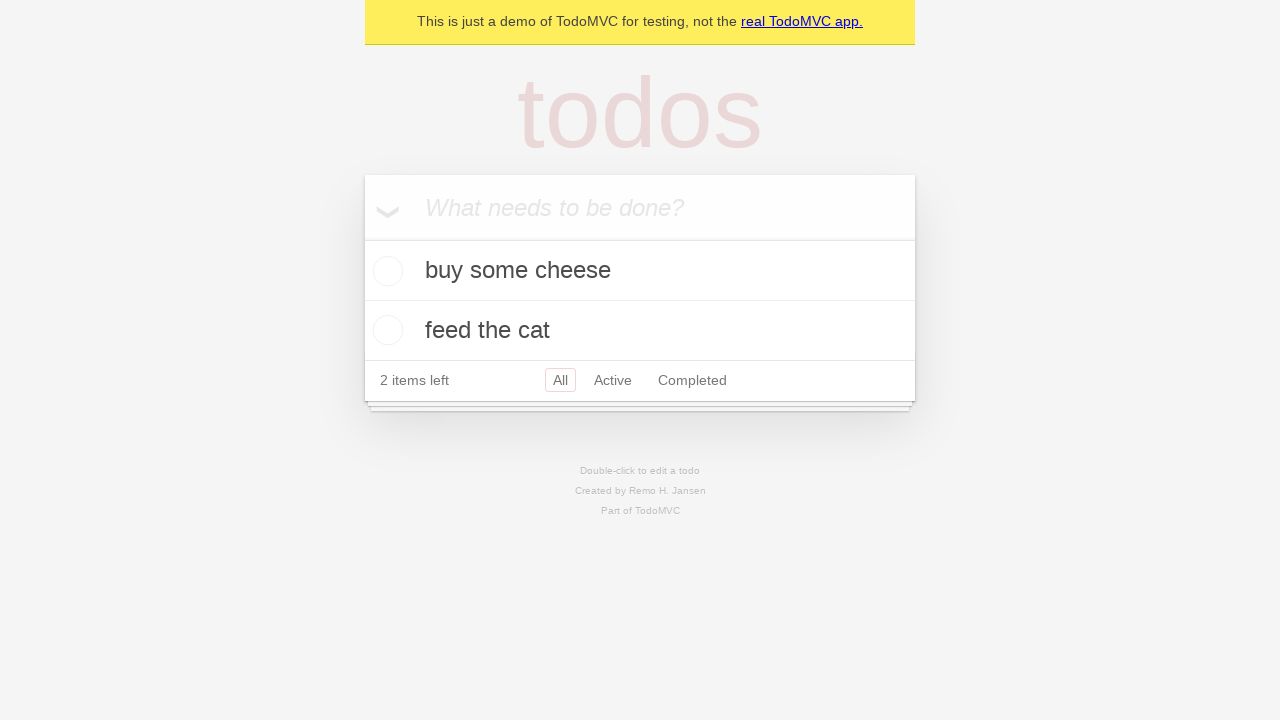

Filled new todo input with 'book a doctors appointment' on internal:attr=[placeholder="What needs to be done?"i]
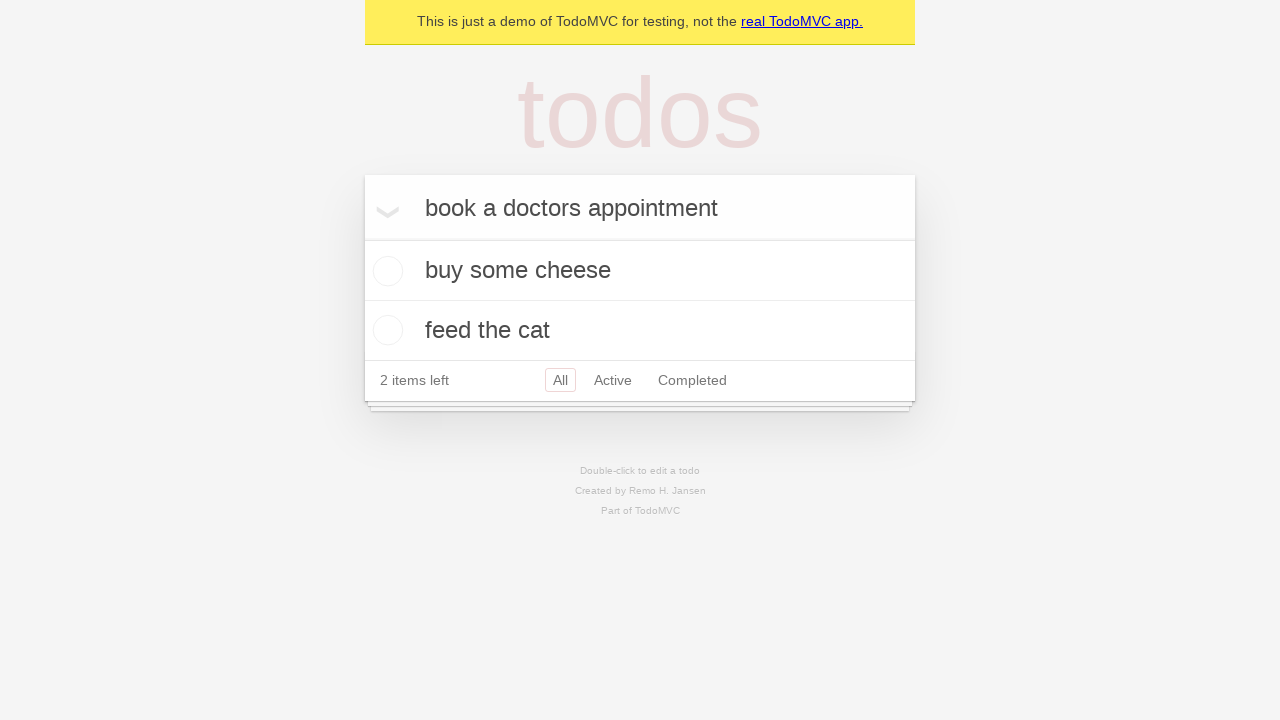

Pressed Enter to create todo 'book a doctors appointment' on internal:attr=[placeholder="What needs to be done?"i]
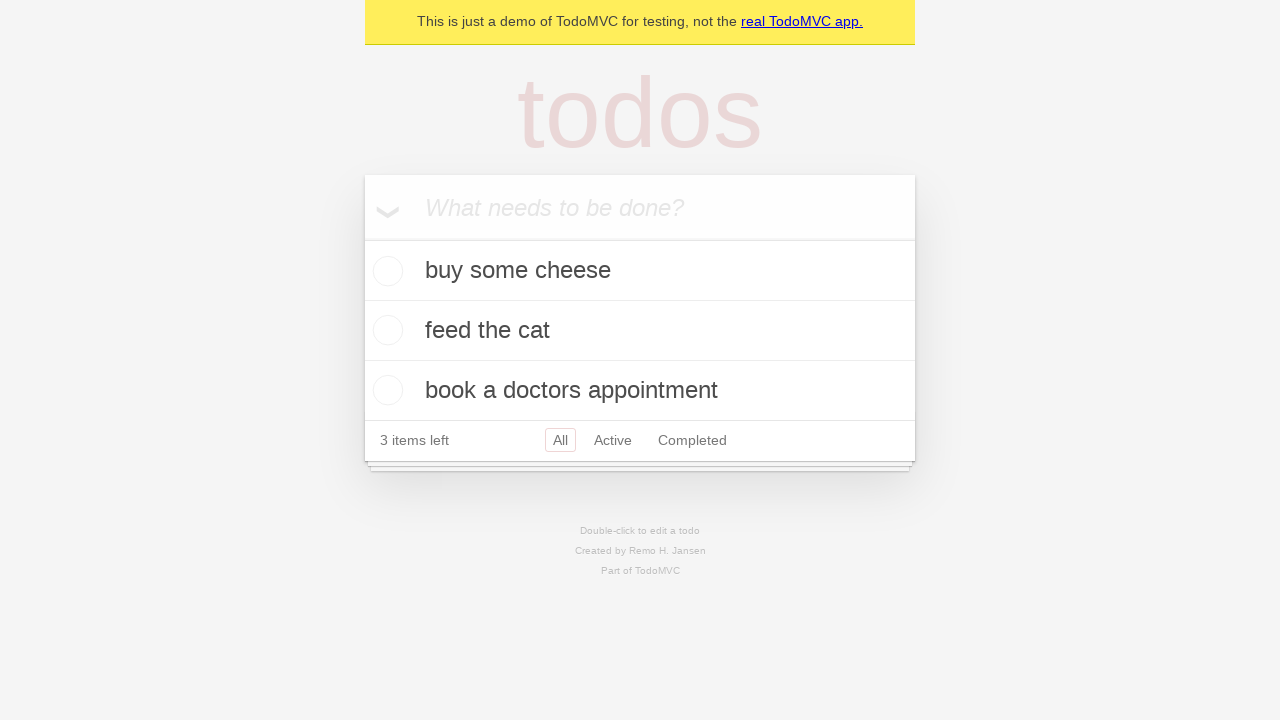

Waited for all three todos to be loaded
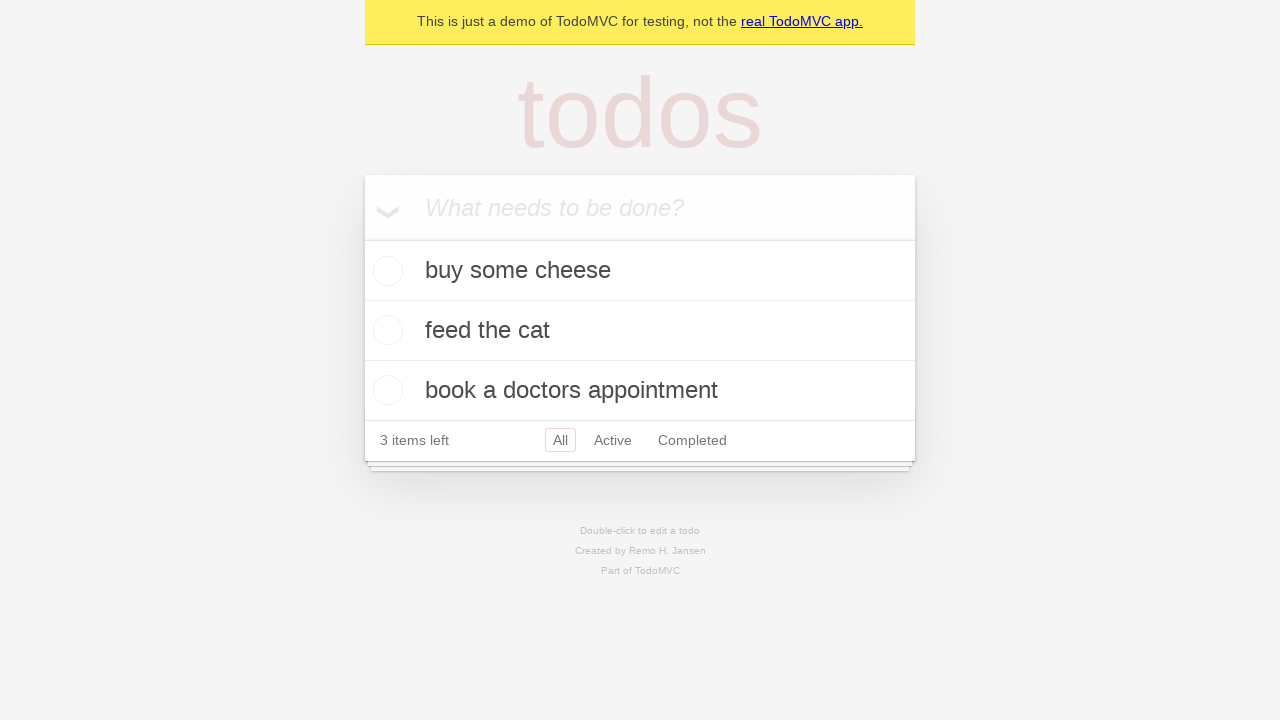

Double-clicked second todo to enter edit mode at (640, 331) on internal:testid=[data-testid="todo-item"s] >> nth=1
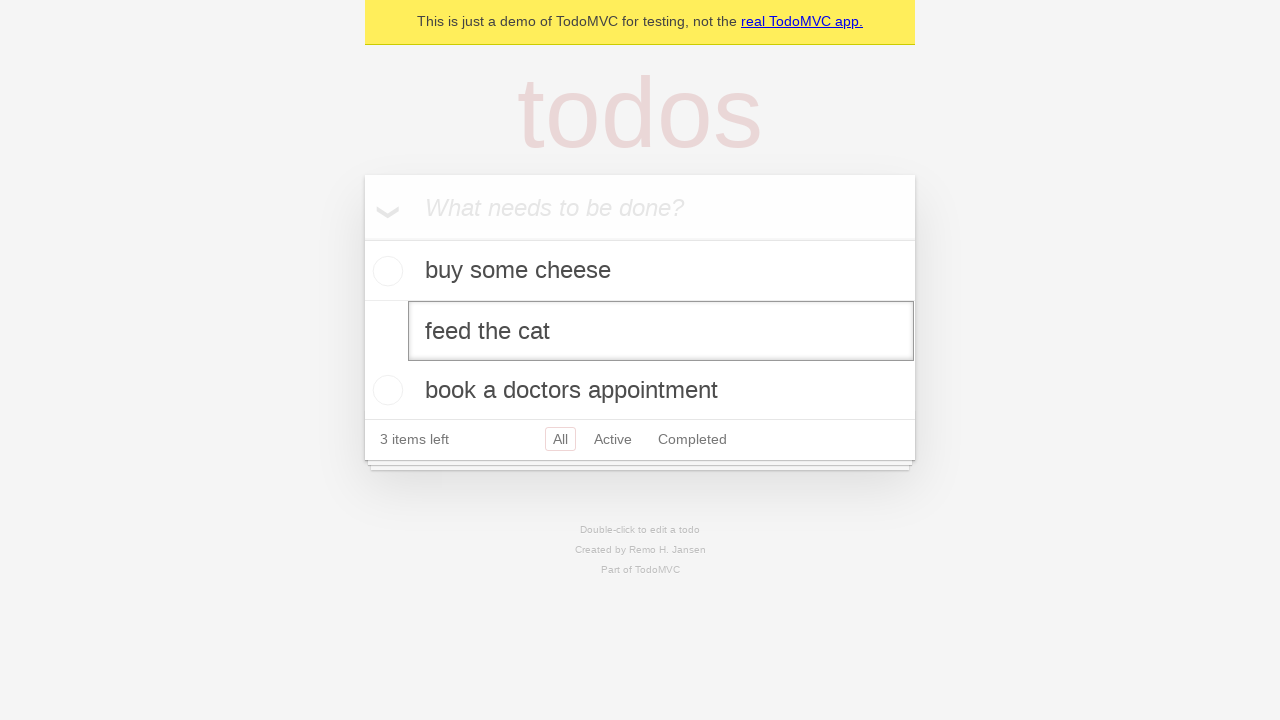

Filled edit input with 'buy some sausages' on internal:testid=[data-testid="todo-item"s] >> nth=1 >> internal:role=textbox[nam
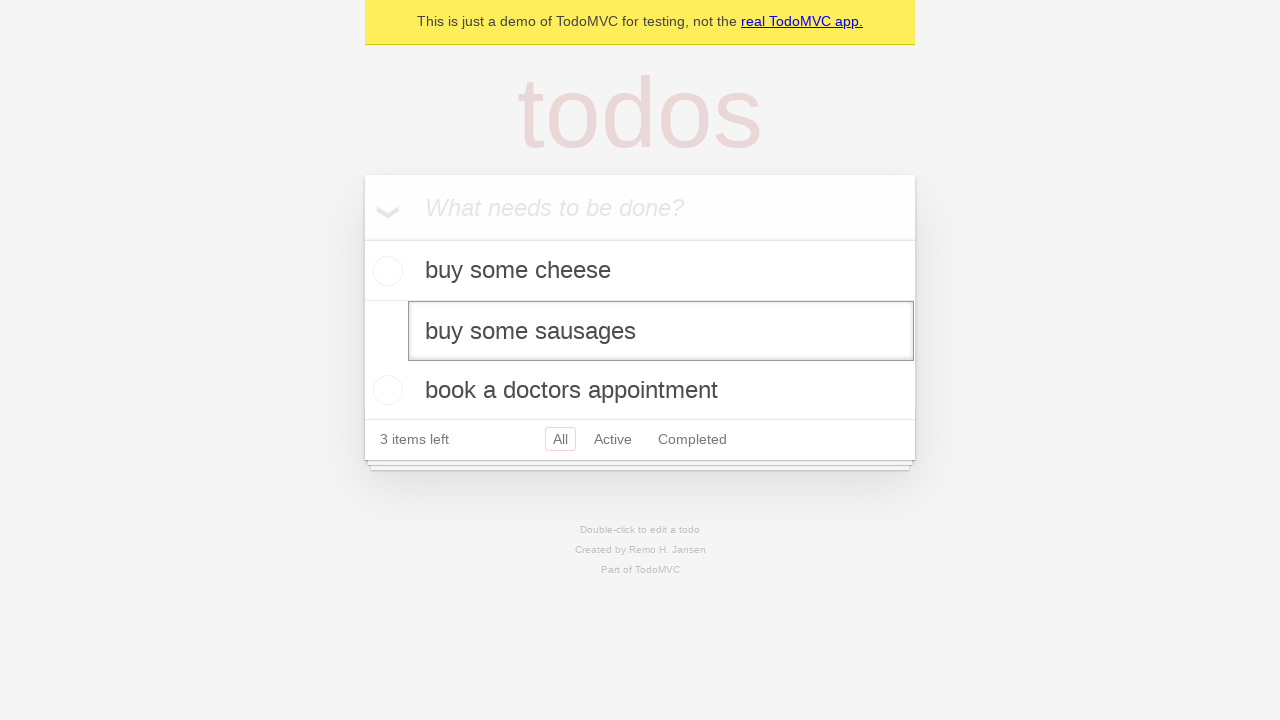

Triggered blur event on edit input to save changes
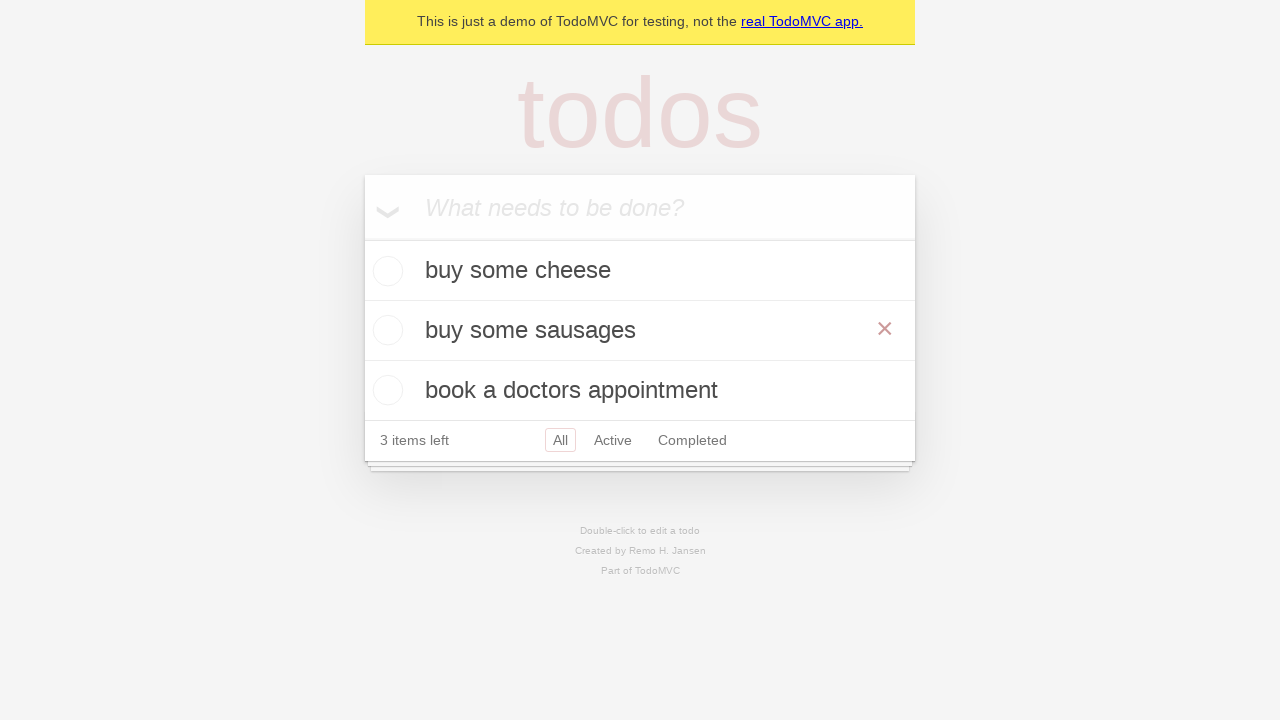

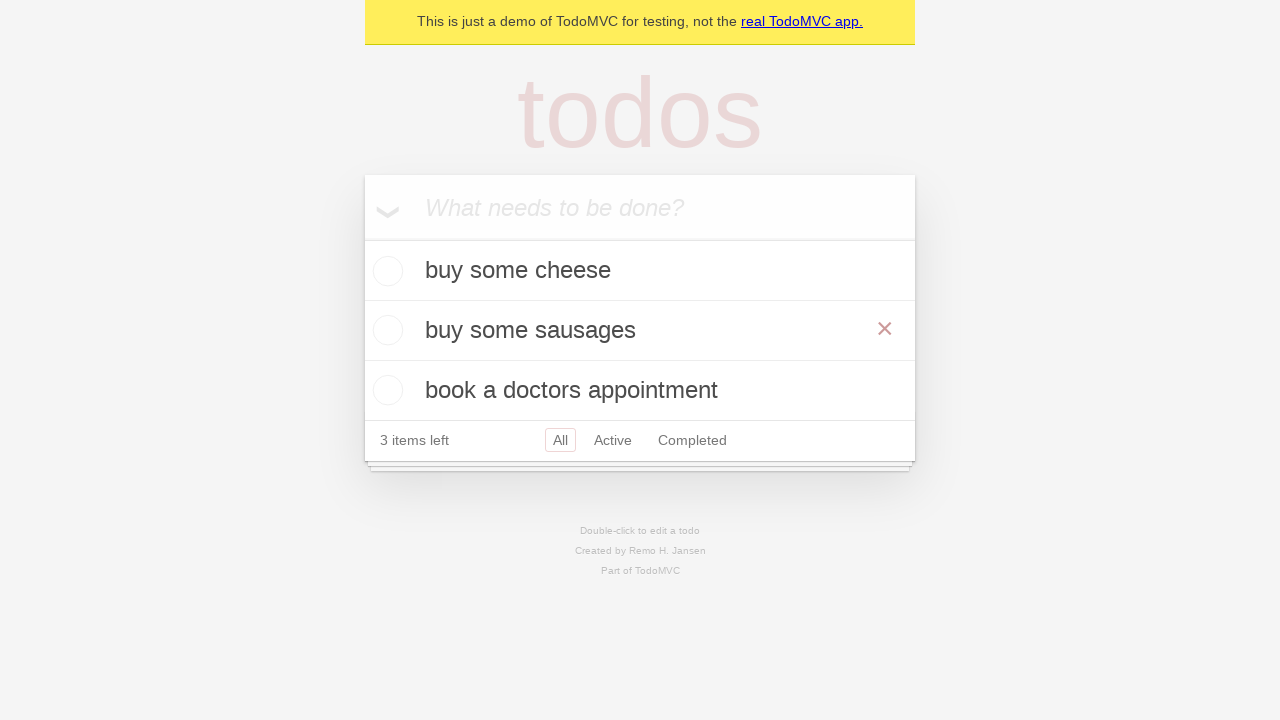